Navigates to Rahul Shetty Academy's Automation Practice page and verifies it loads successfully

Starting URL: https://rahulshettyacademy.com/AutomationPractice/

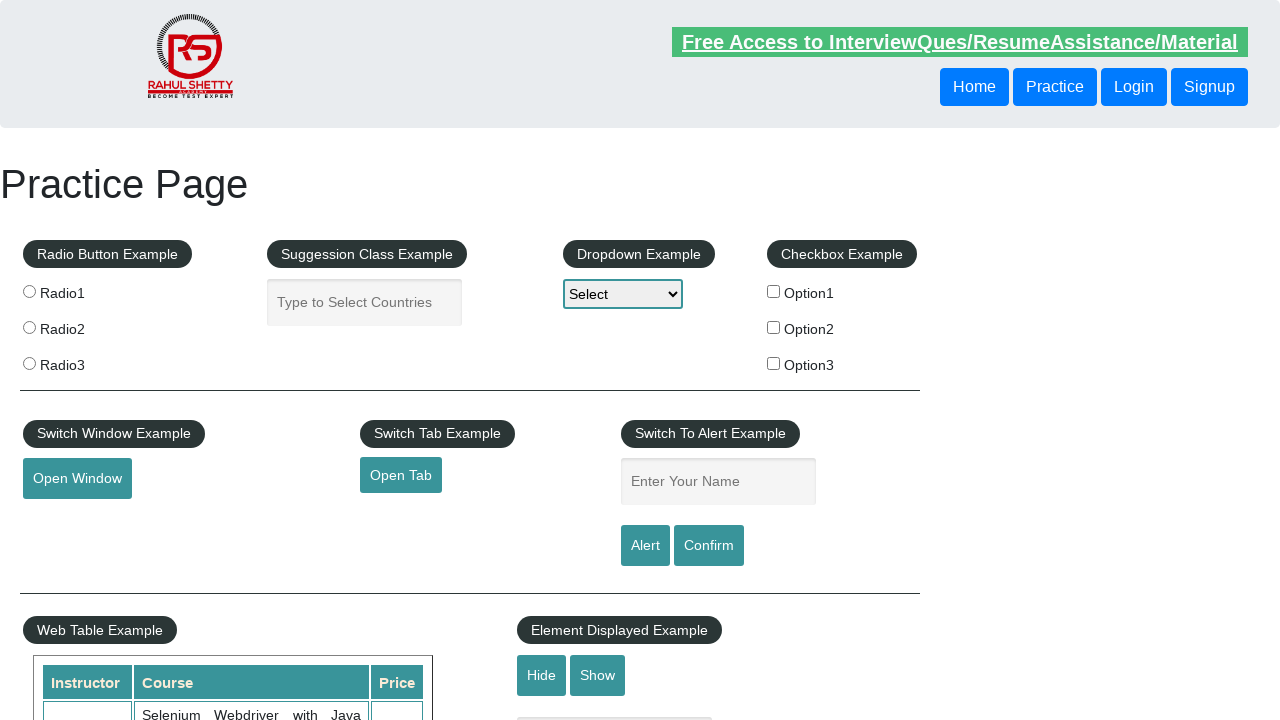

Navigated to Rahul Shetty Academy's Automation Practice page
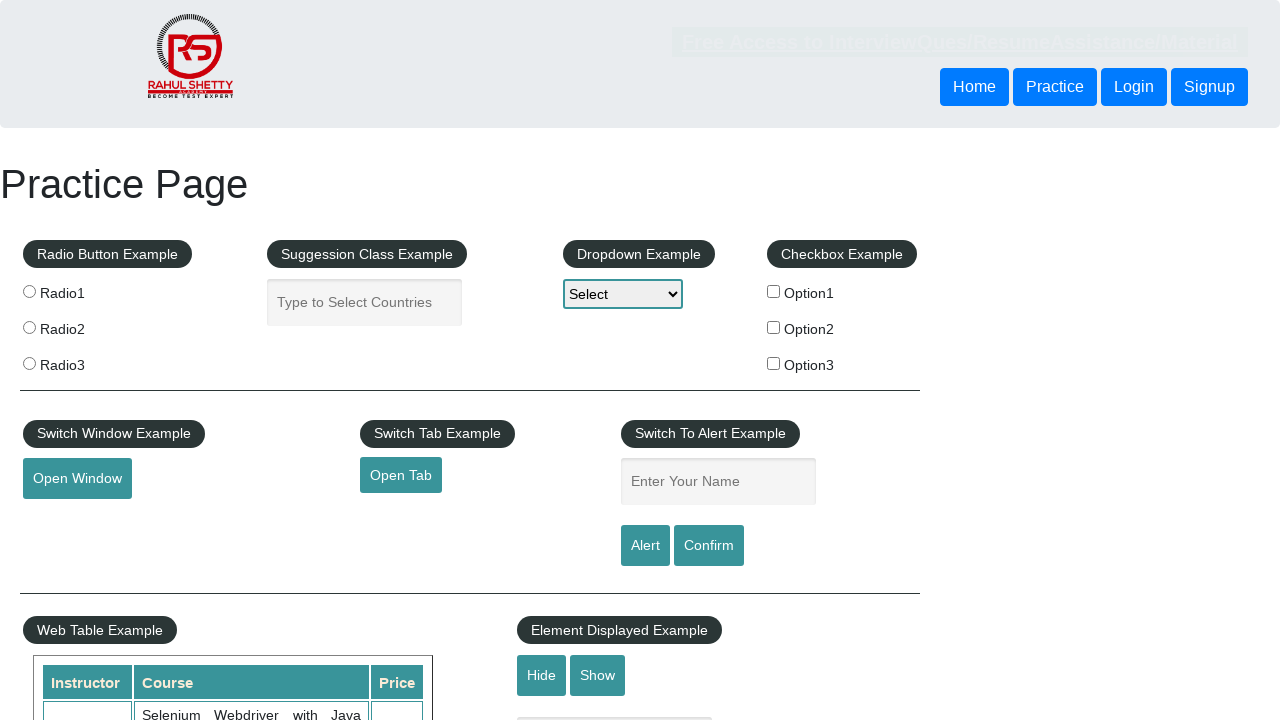

Page DOM content loaded successfully
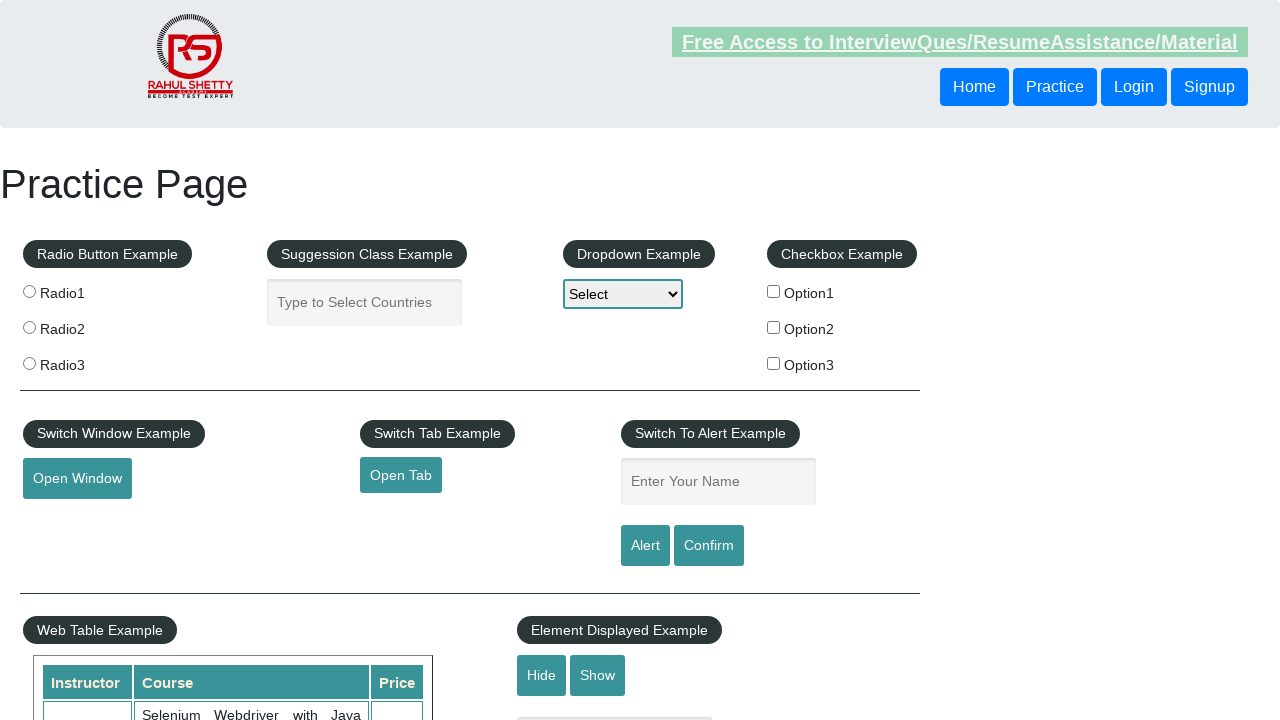

Verified page loaded successfully by confirming h1 element is present
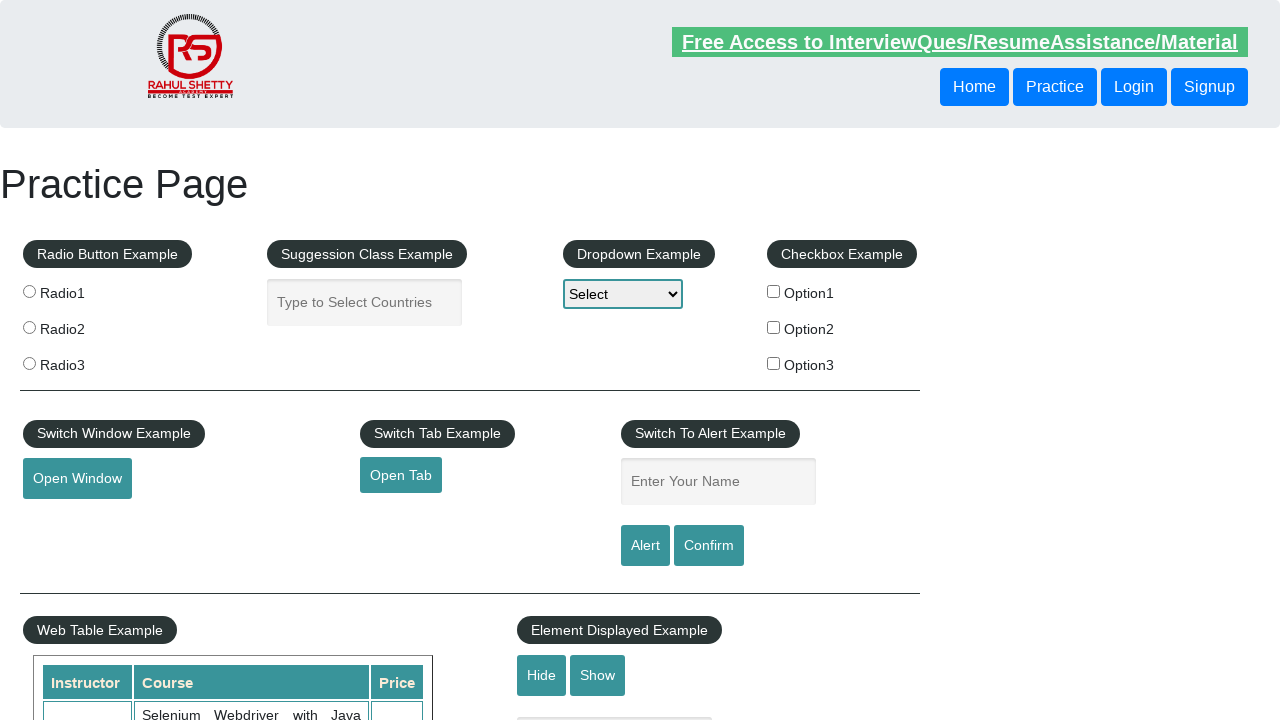

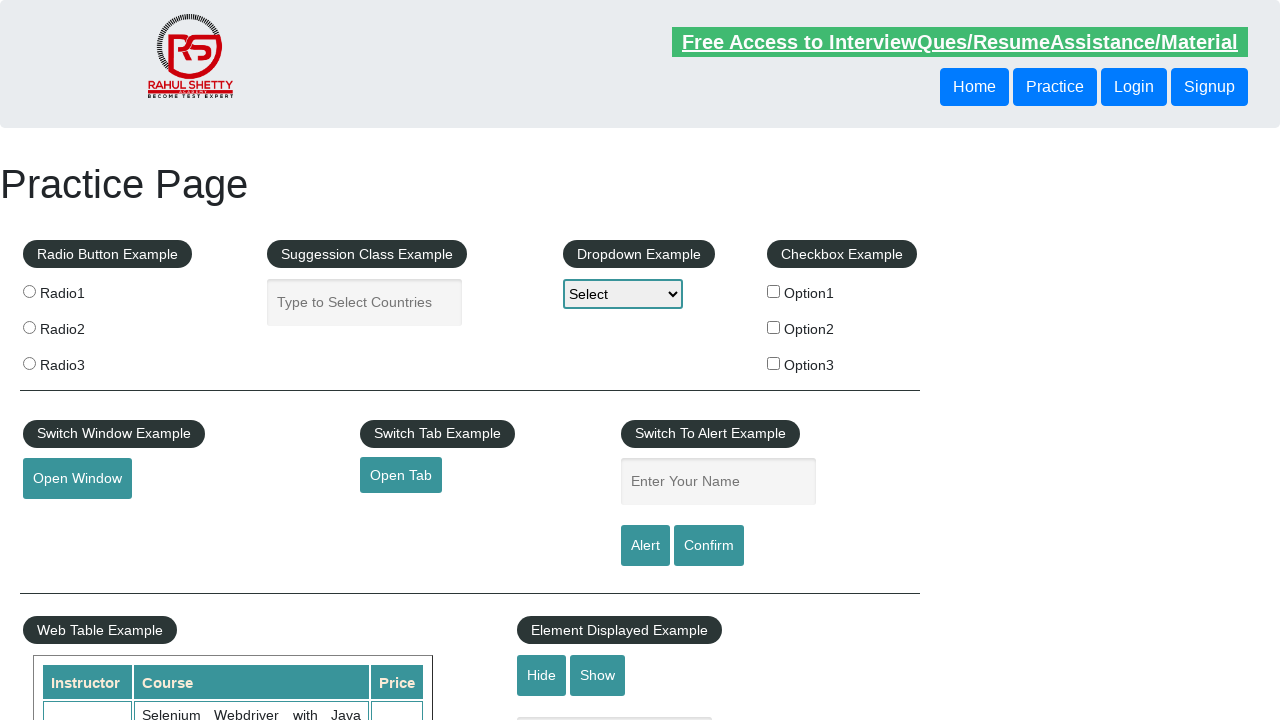